Tests bootstrap dropdown selection on a form by clicking the state dropdown and selecting an option

Starting URL: https://demoqa.com/automation-practice-form

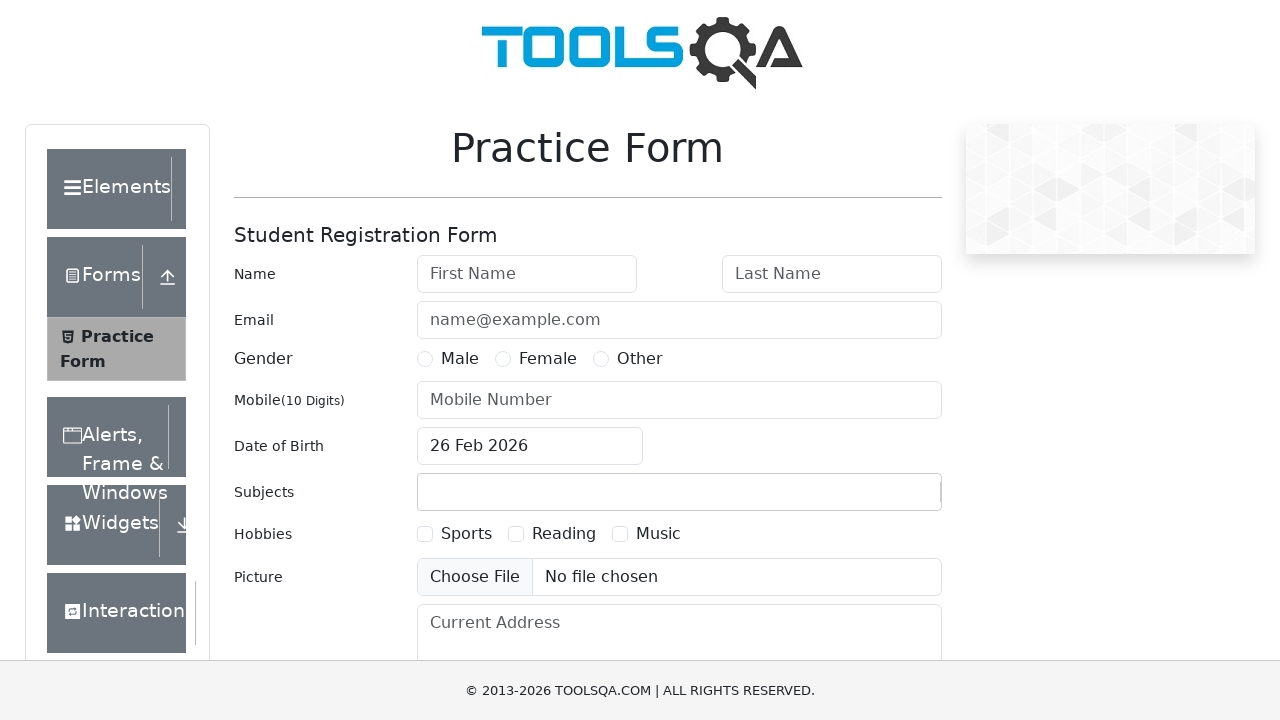

State dropdown arrow element located and waited for visibility
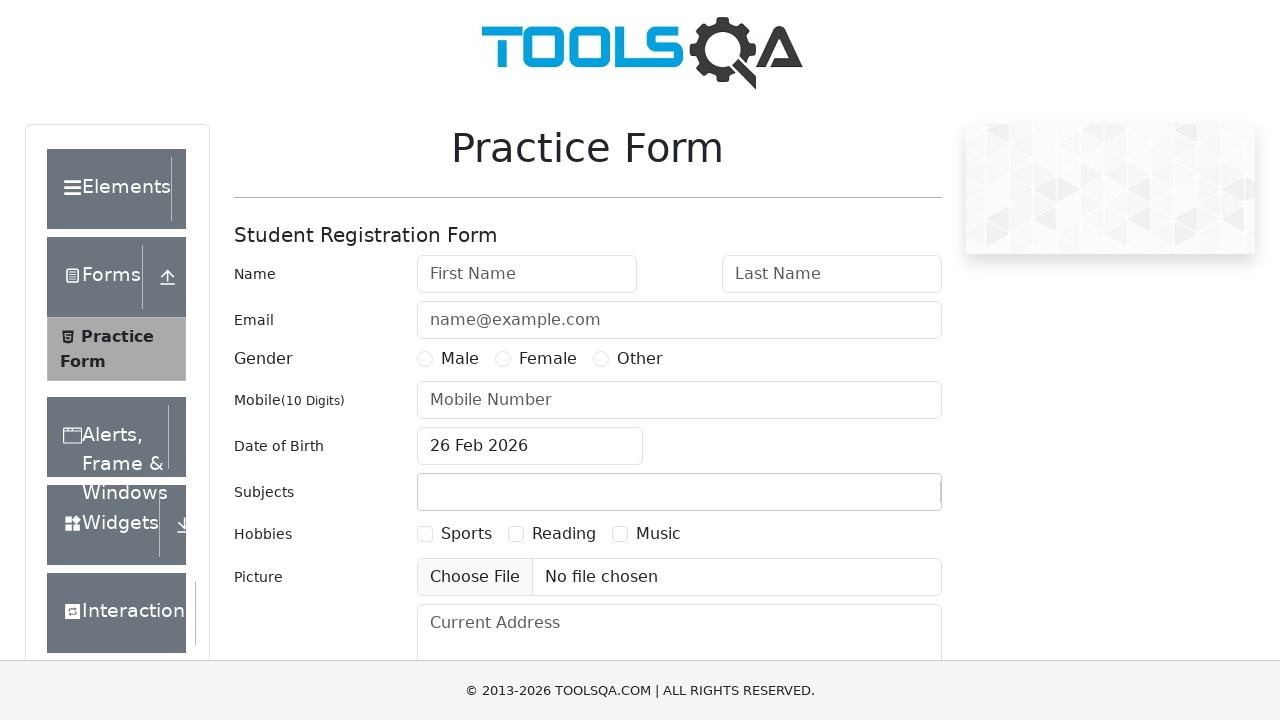

Scrolled state dropdown arrow into view
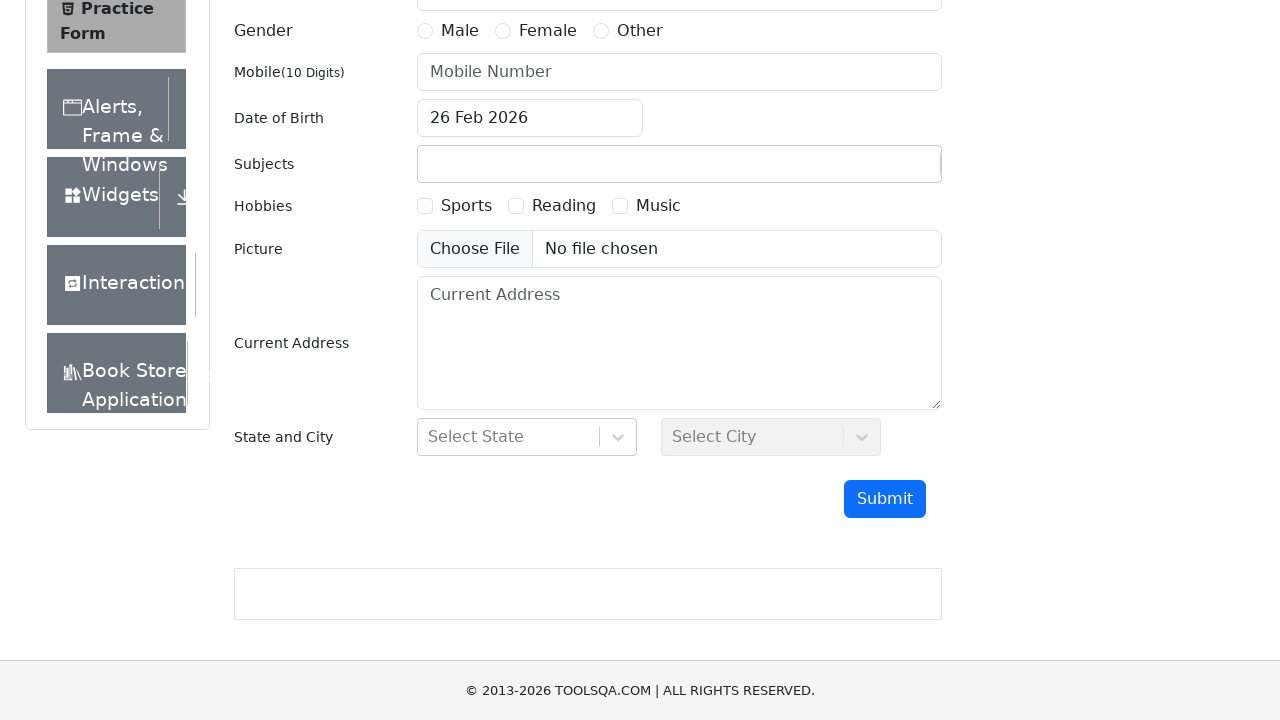

Clicked state dropdown arrow to open dropdown menu
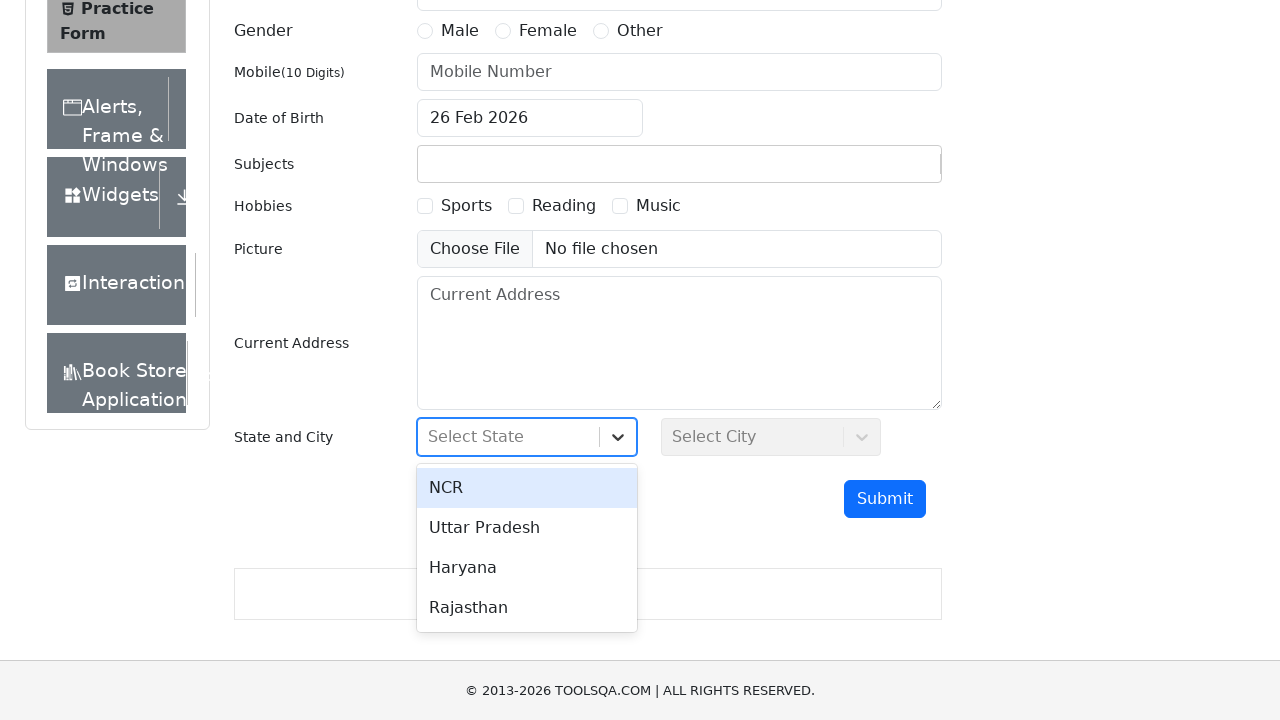

Selected NCR option from state dropdown menu at (527, 488) on xpath=//div[contains(@class , 'menu')]//div[contains(@id, 'option') and contains
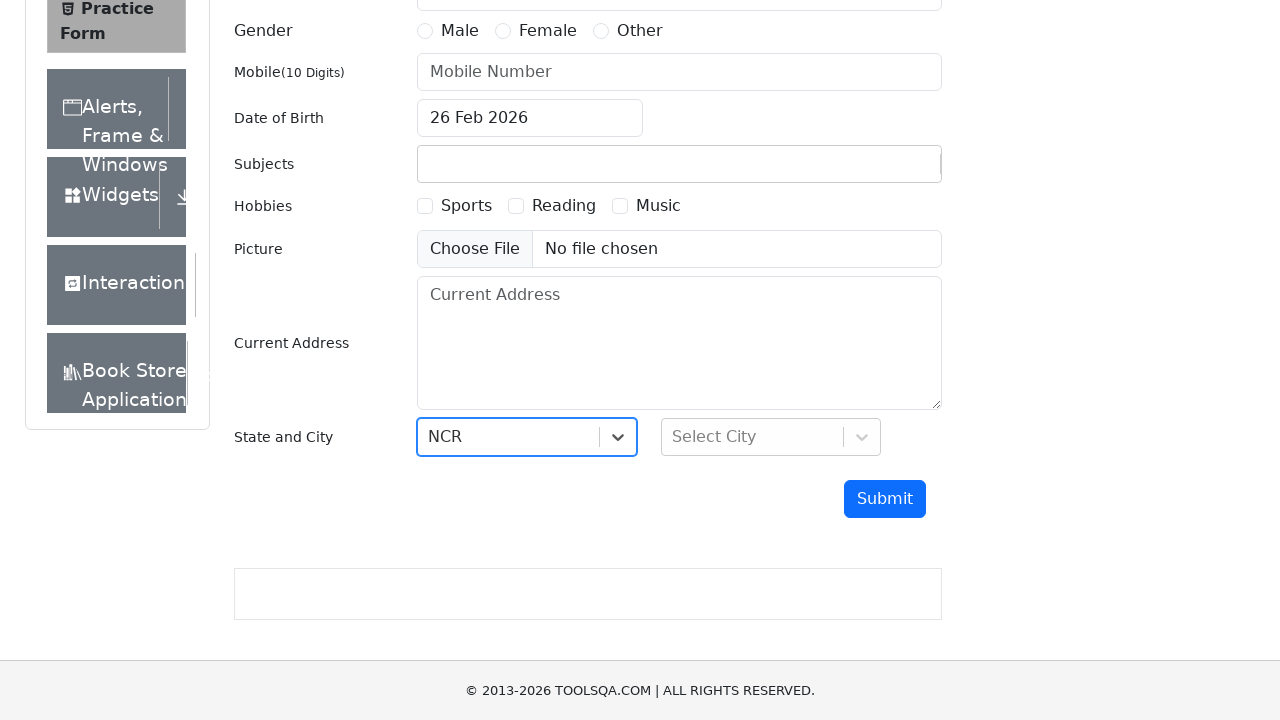

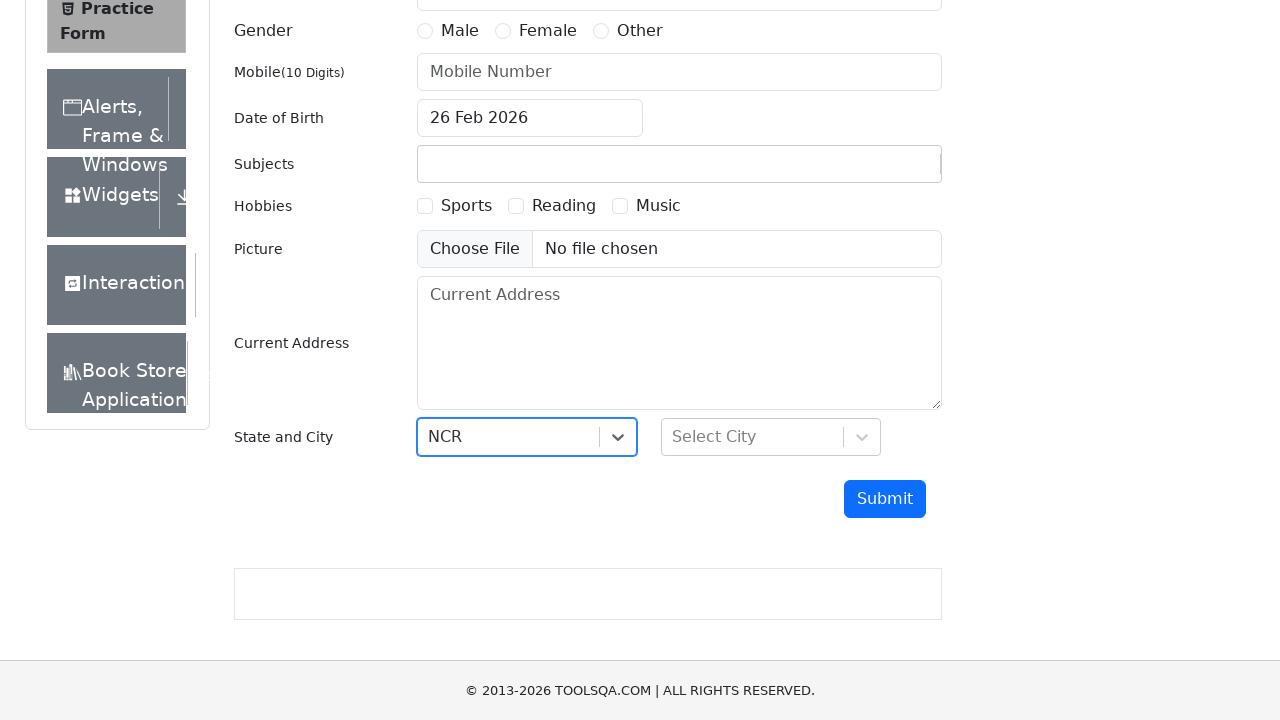